Tests e-commerce shopping functionality by searching for specific vegetables (Cucumber, Brocolli, Beetroot) from a product list and adding them to the cart

Starting URL: https://rahulshettyacademy.com/seleniumPractise/#/

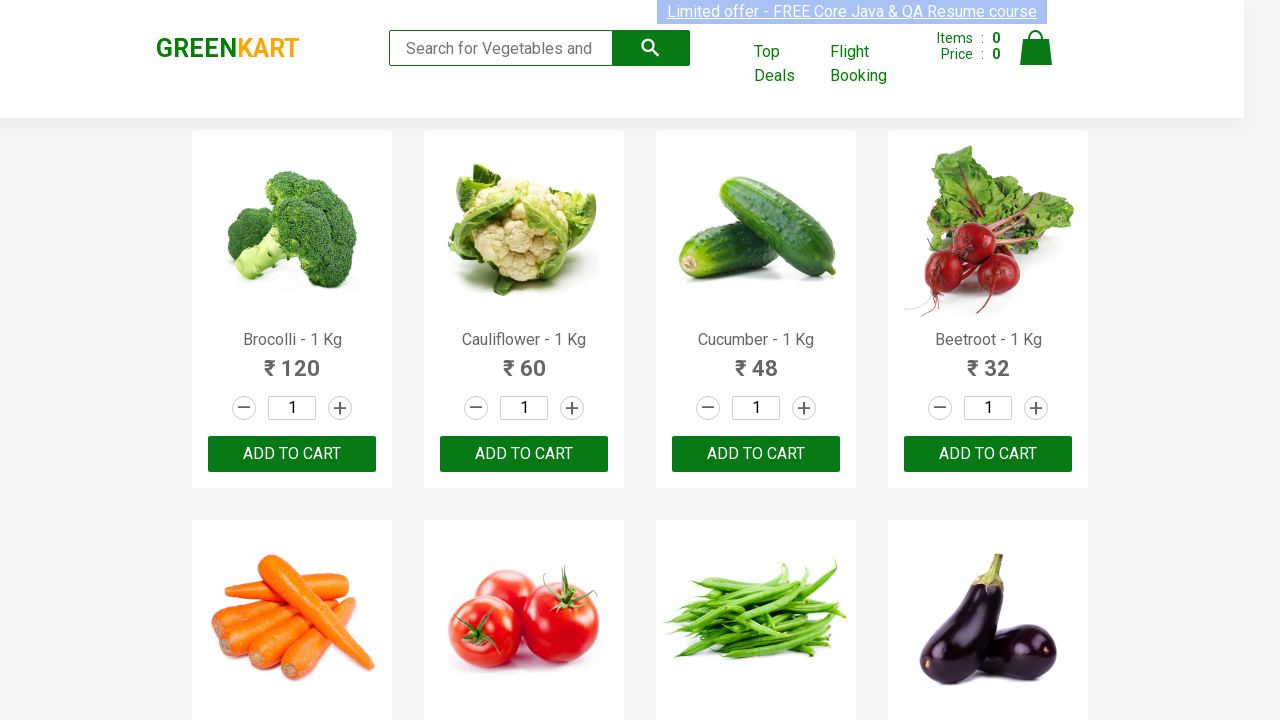

Waited for product list to load
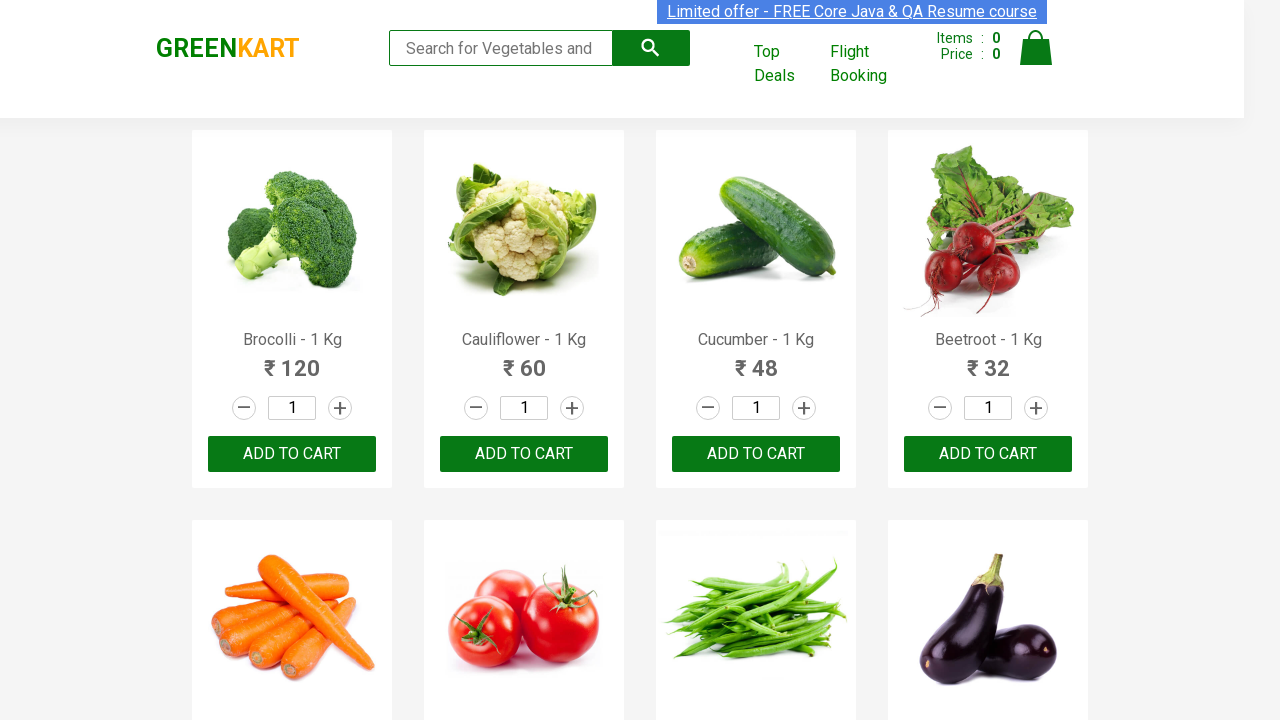

Retrieved all product elements from the page
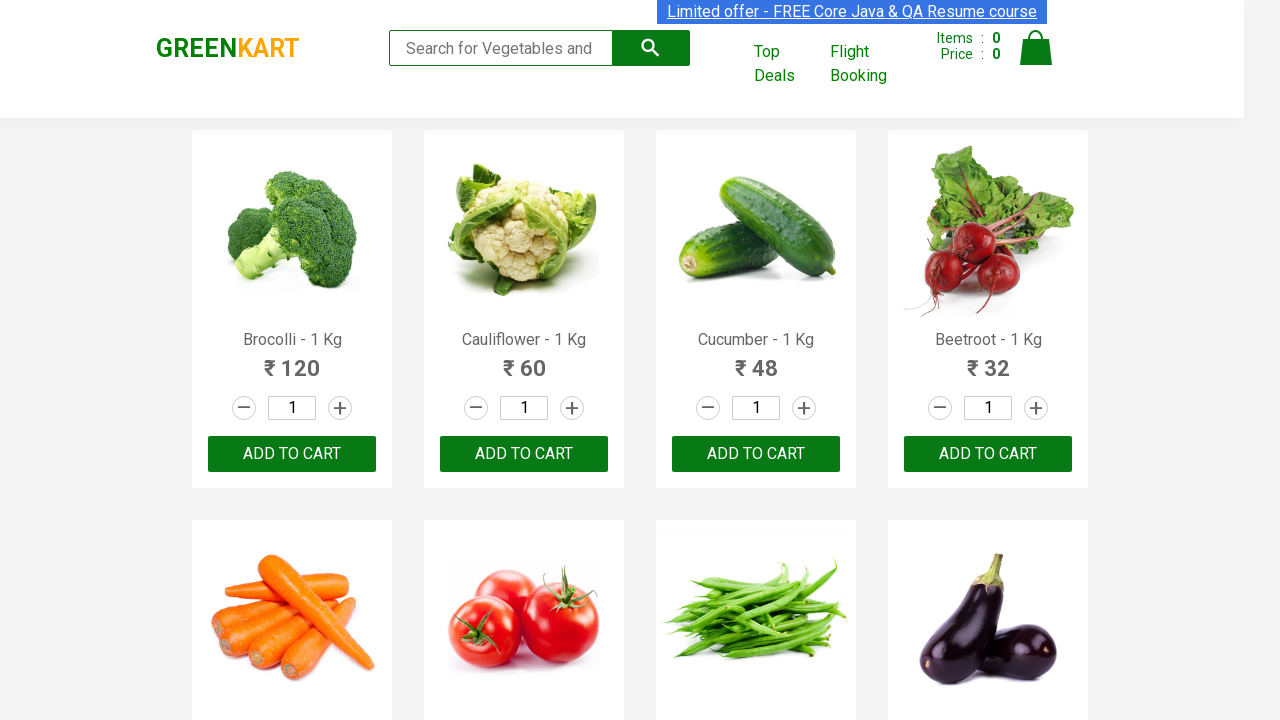

Added 'Brocolli' to cart (1/3) at (292, 454) on xpath=//div[@class='product-action']/button >> nth=0
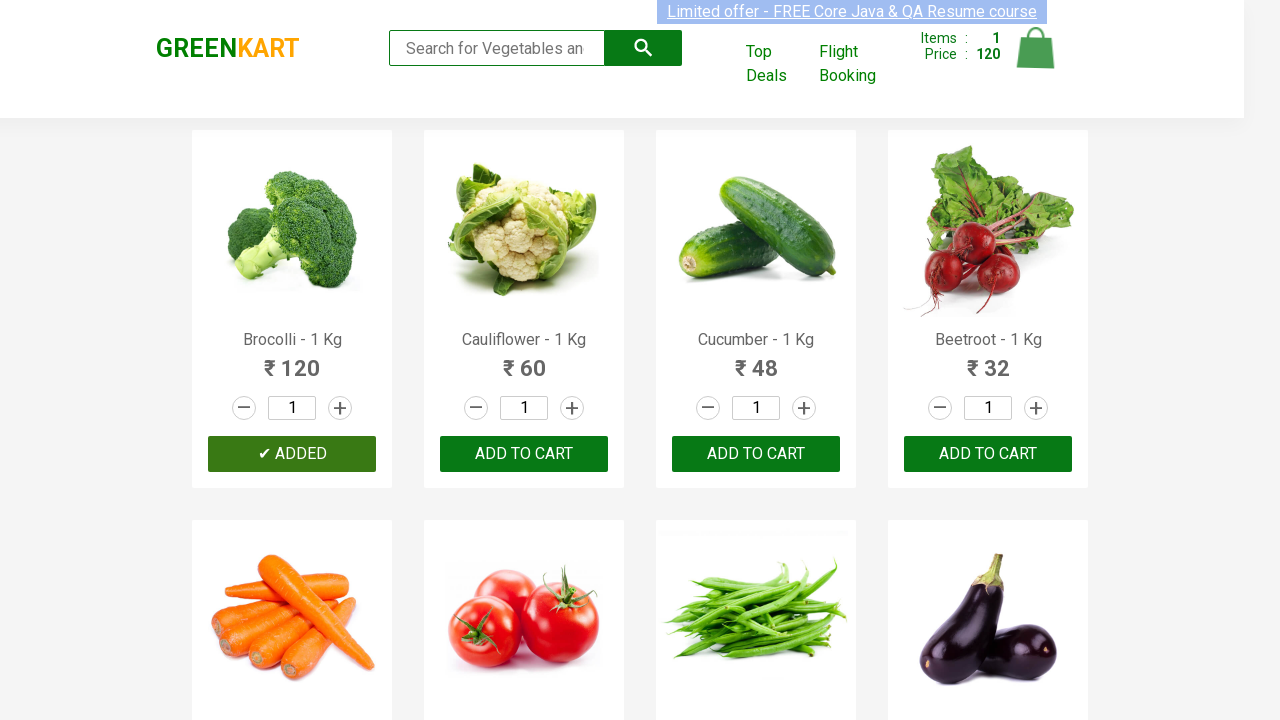

Added 'Cucumber' to cart (2/3) at (756, 454) on xpath=//div[@class='product-action']/button >> nth=2
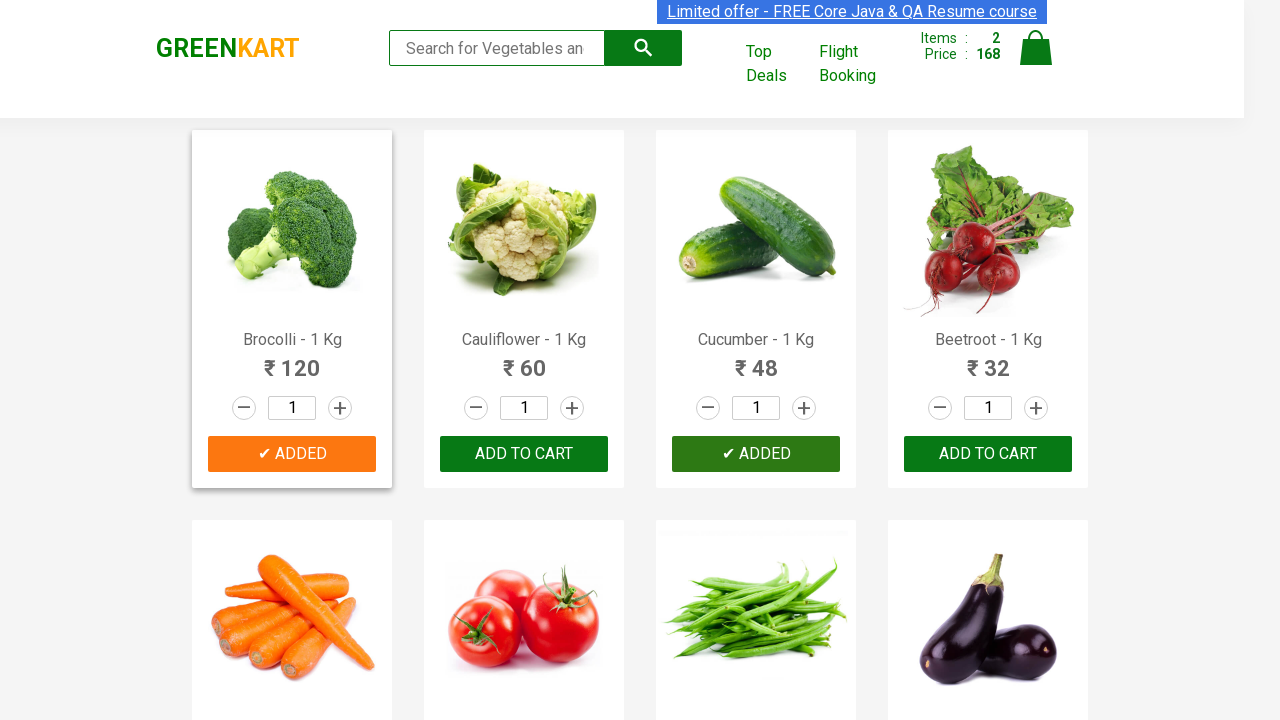

Added 'Beetroot' to cart (3/3) at (988, 454) on xpath=//div[@class='product-action']/button >> nth=3
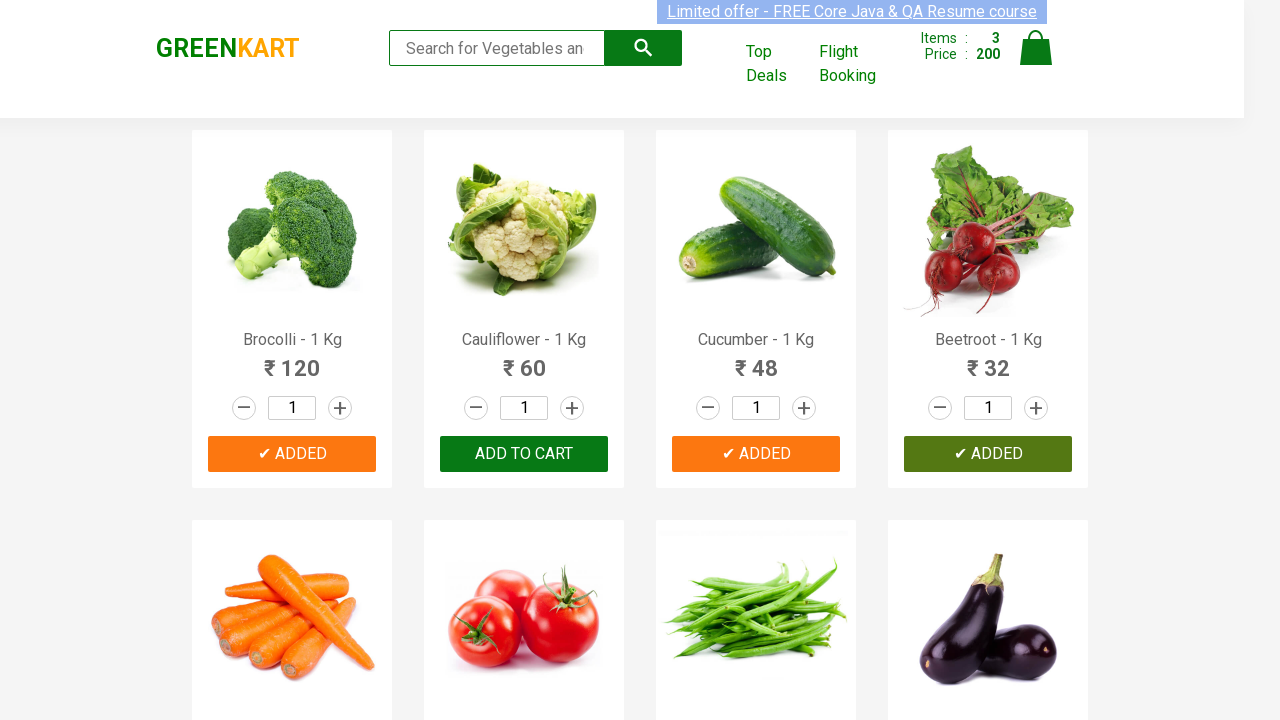

Completed adding all required vegetables to cart
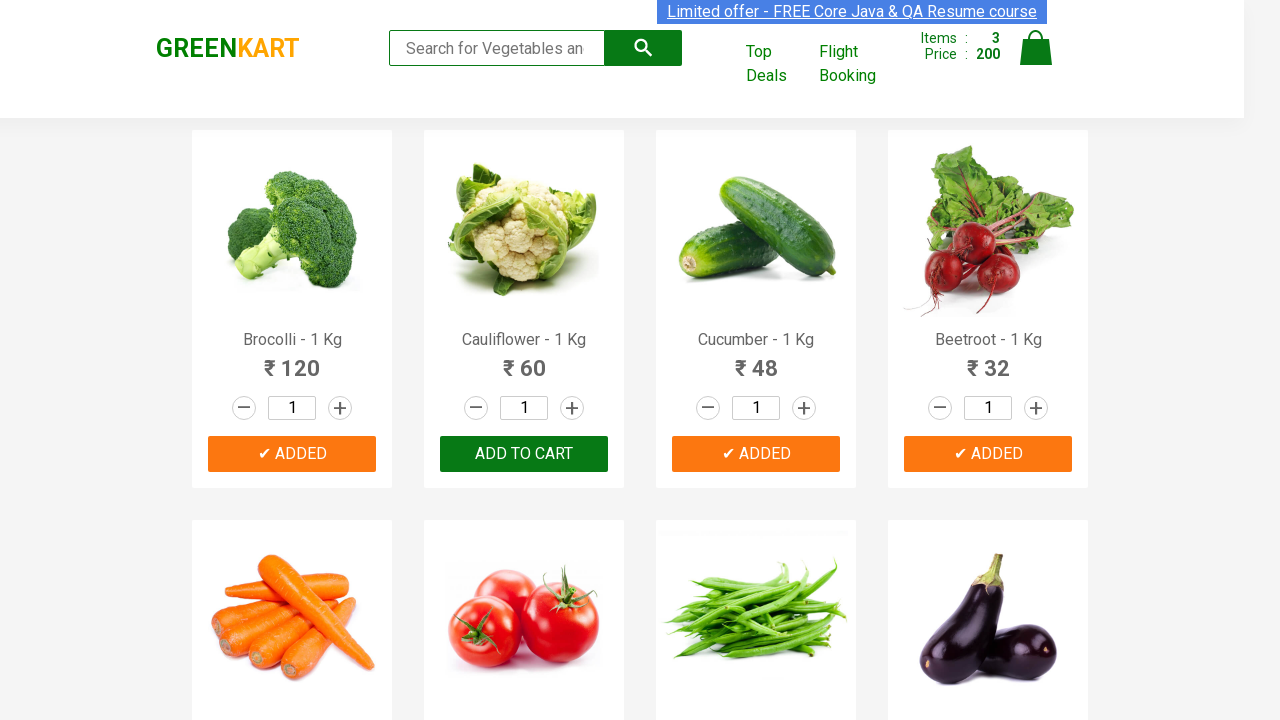

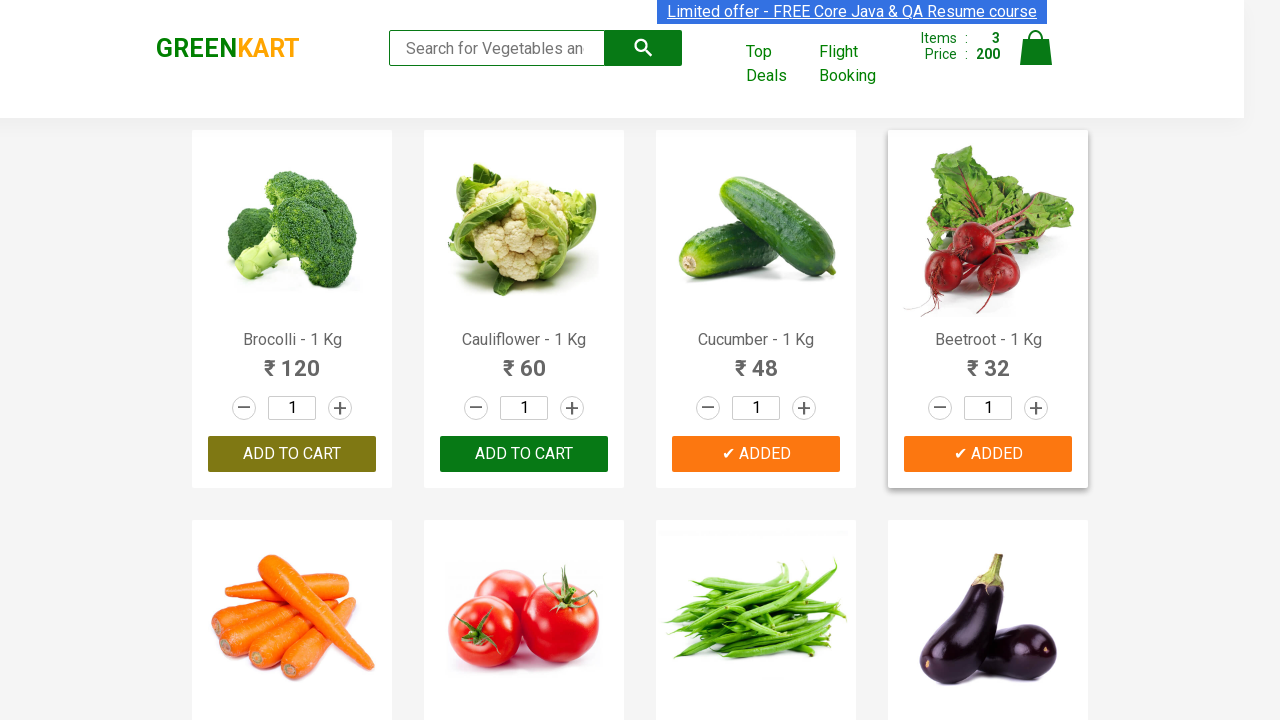